Tests drag and drop functionality by dragging a draggable element into a droppable area within an iframe

Starting URL: https://jqueryui.com/droppable/

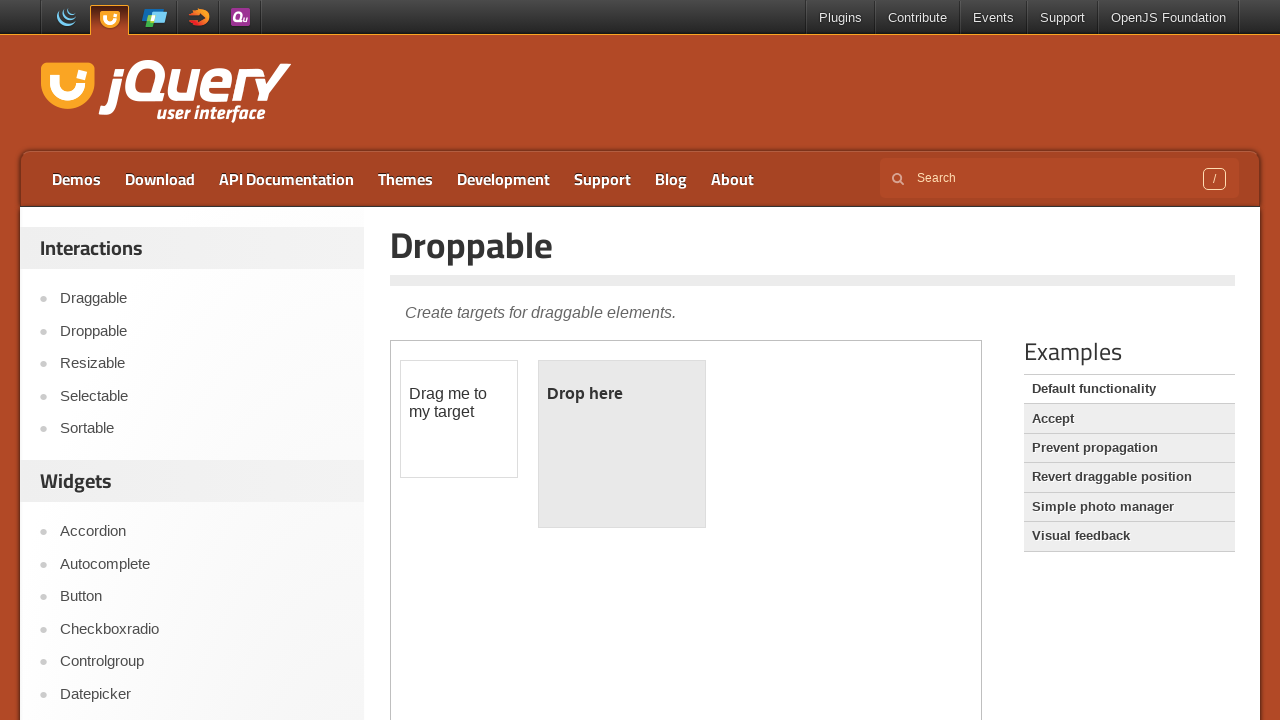

Located iframe containing drag and drop demo
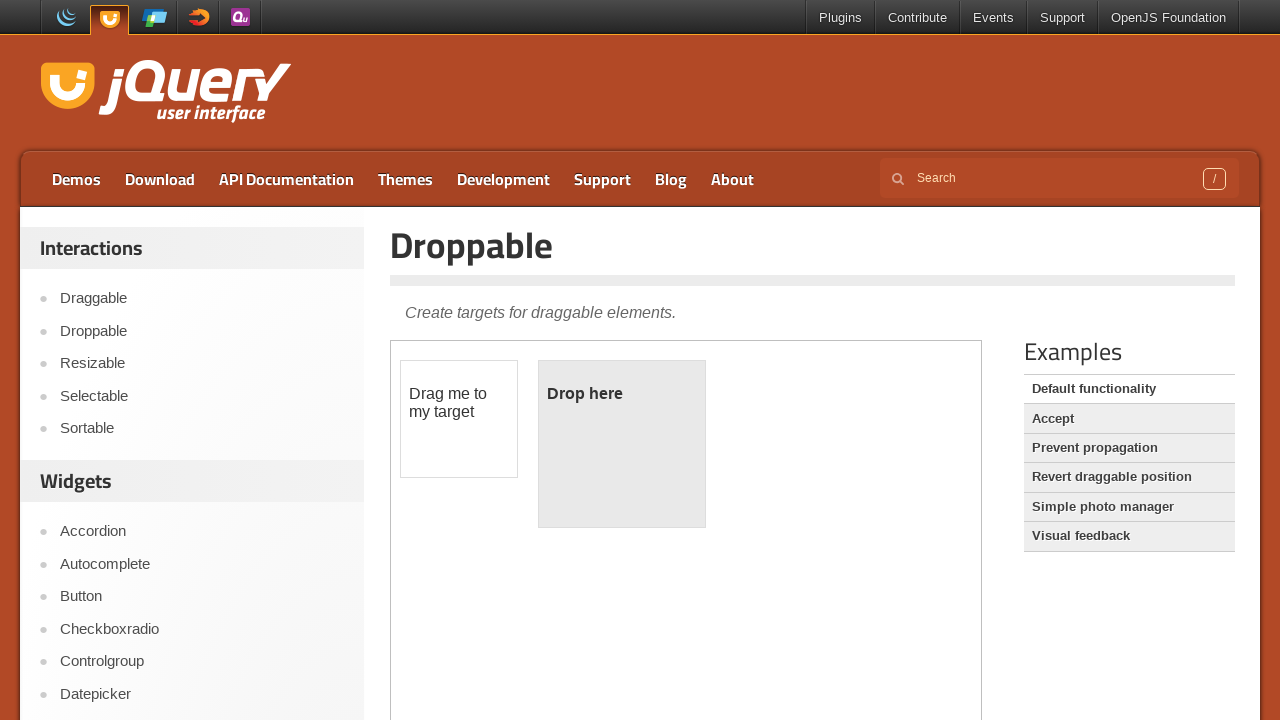

Located draggable element within iframe
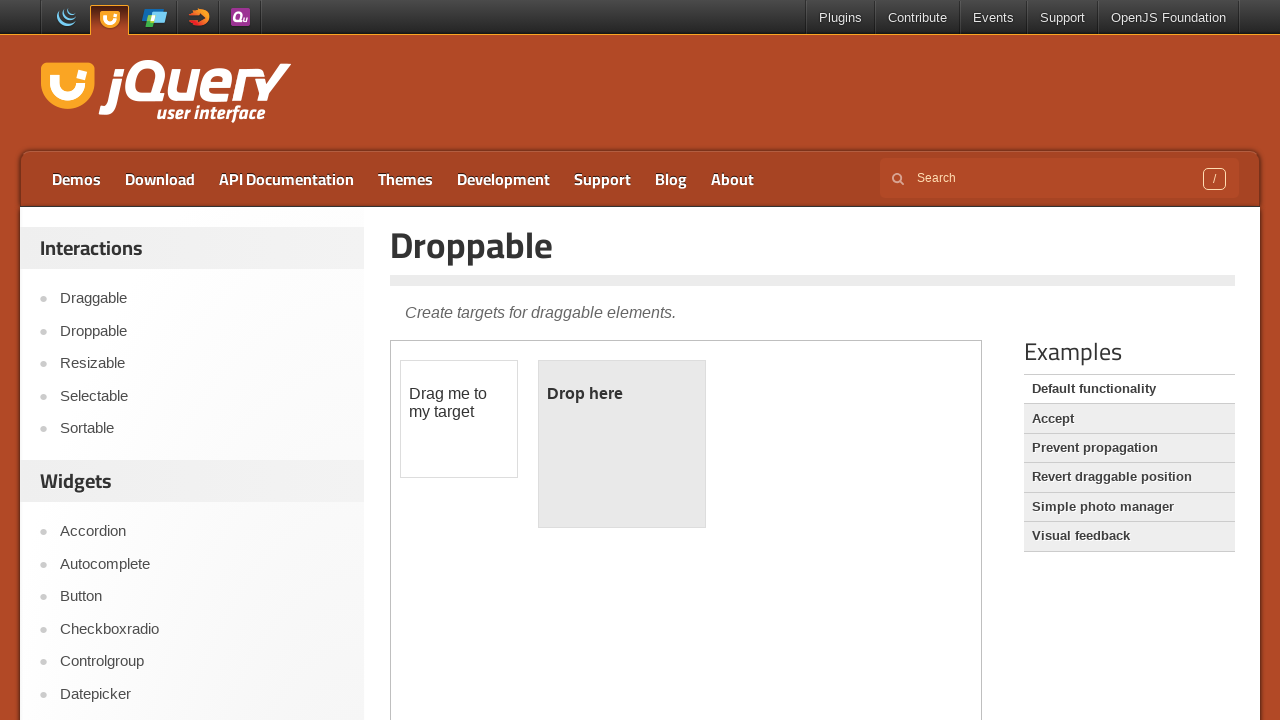

Located droppable area within iframe
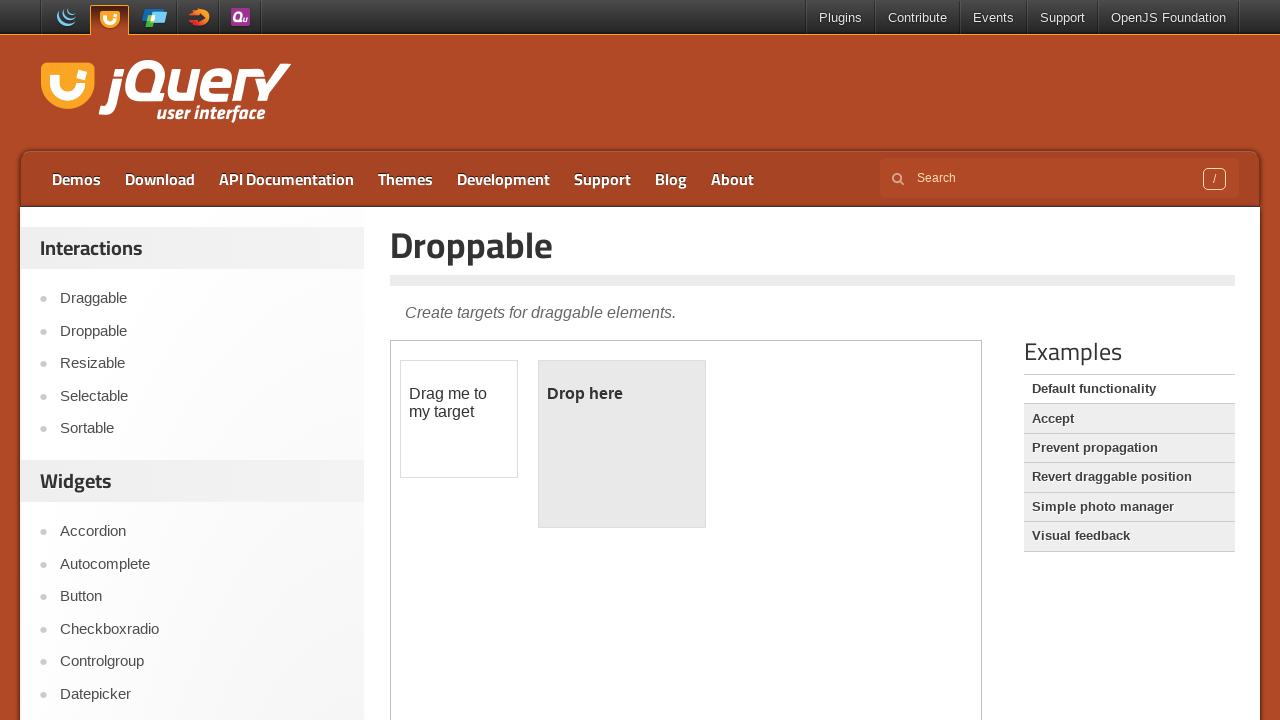

Dragged draggable element into droppable area at (622, 444)
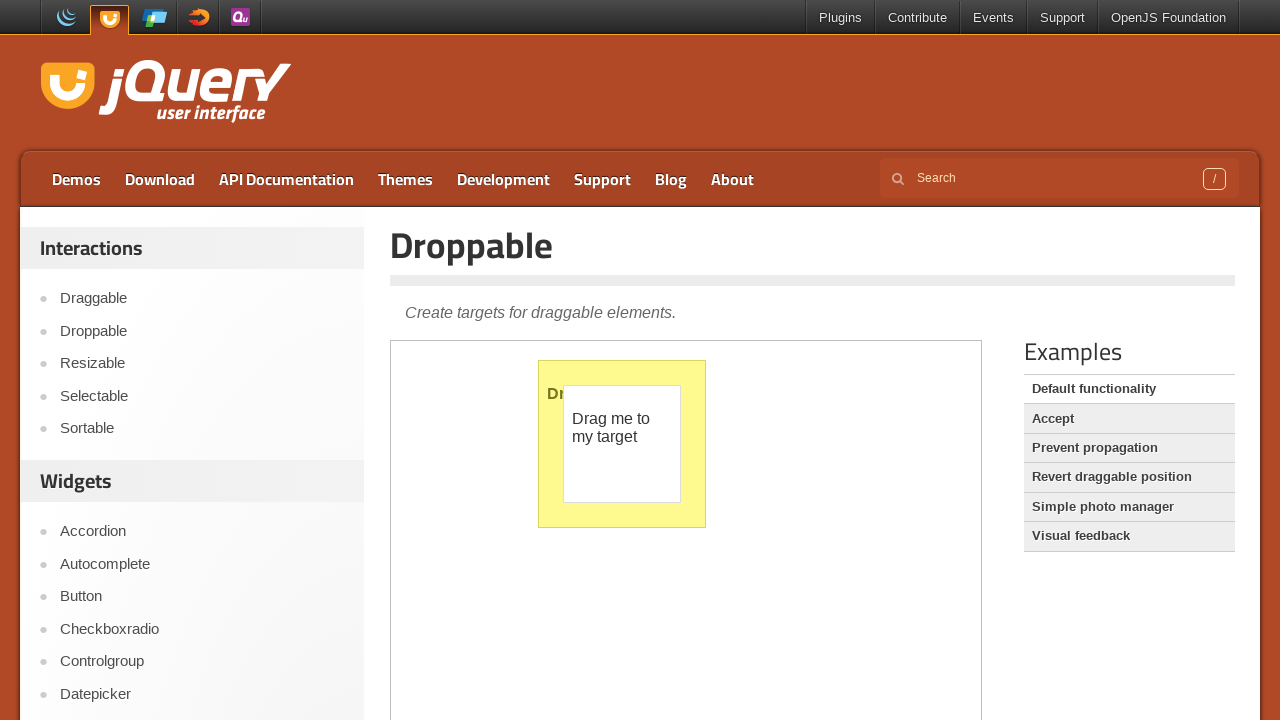

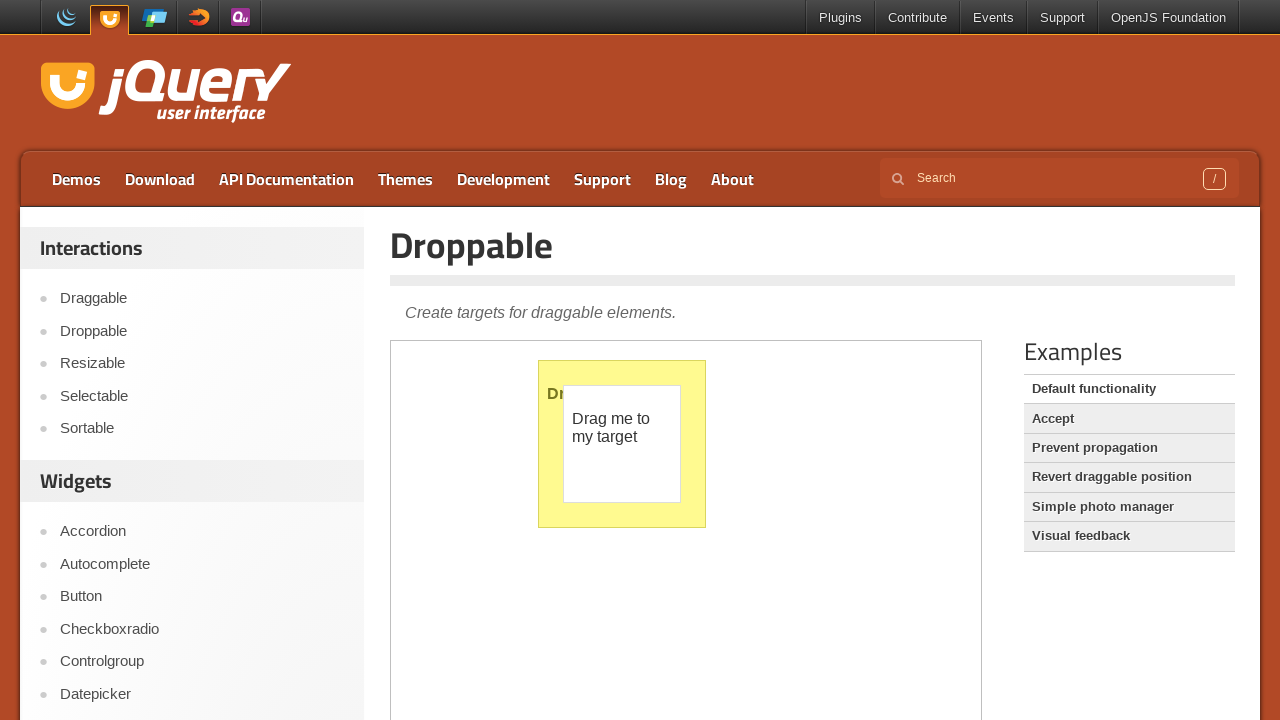